Tests a TodoMVC application by adding three todo items, toggling one as complete, and verifying the completed and active todos are correctly displayed.

Starting URL: https://todomvc-emberjs-app.autotest.how/

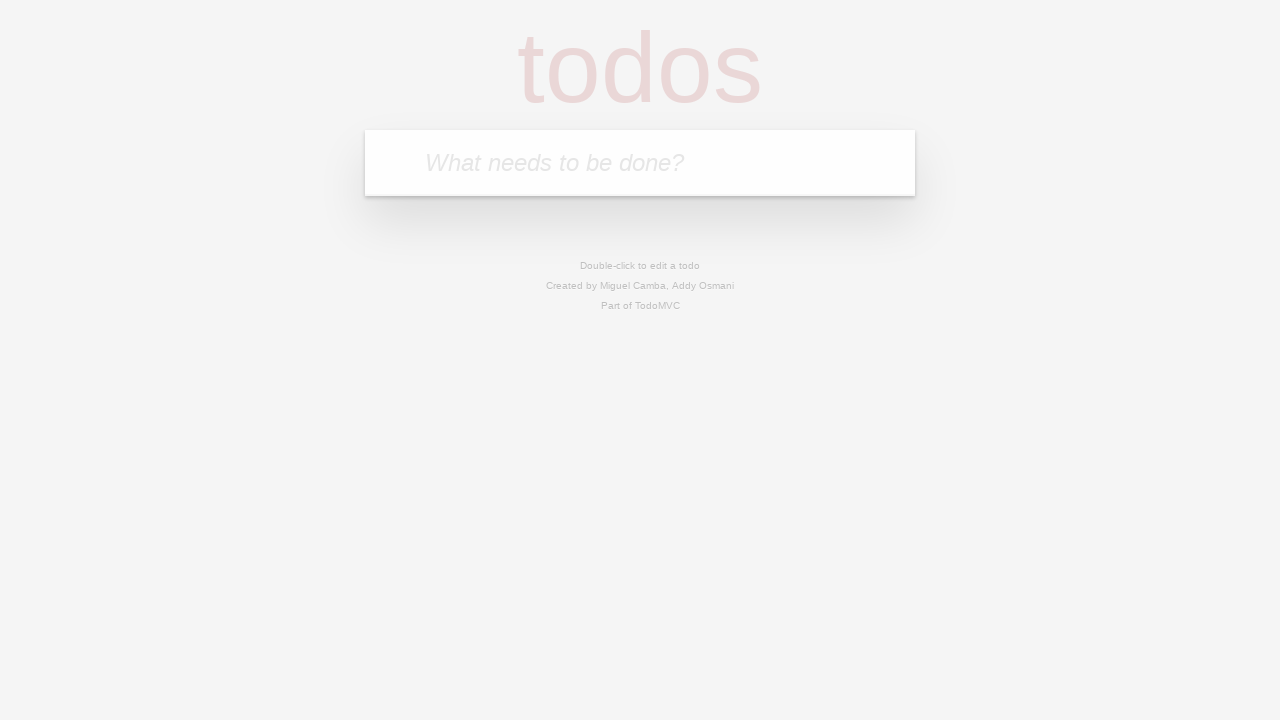

Filled new todo input field with 'a' on #new-todo
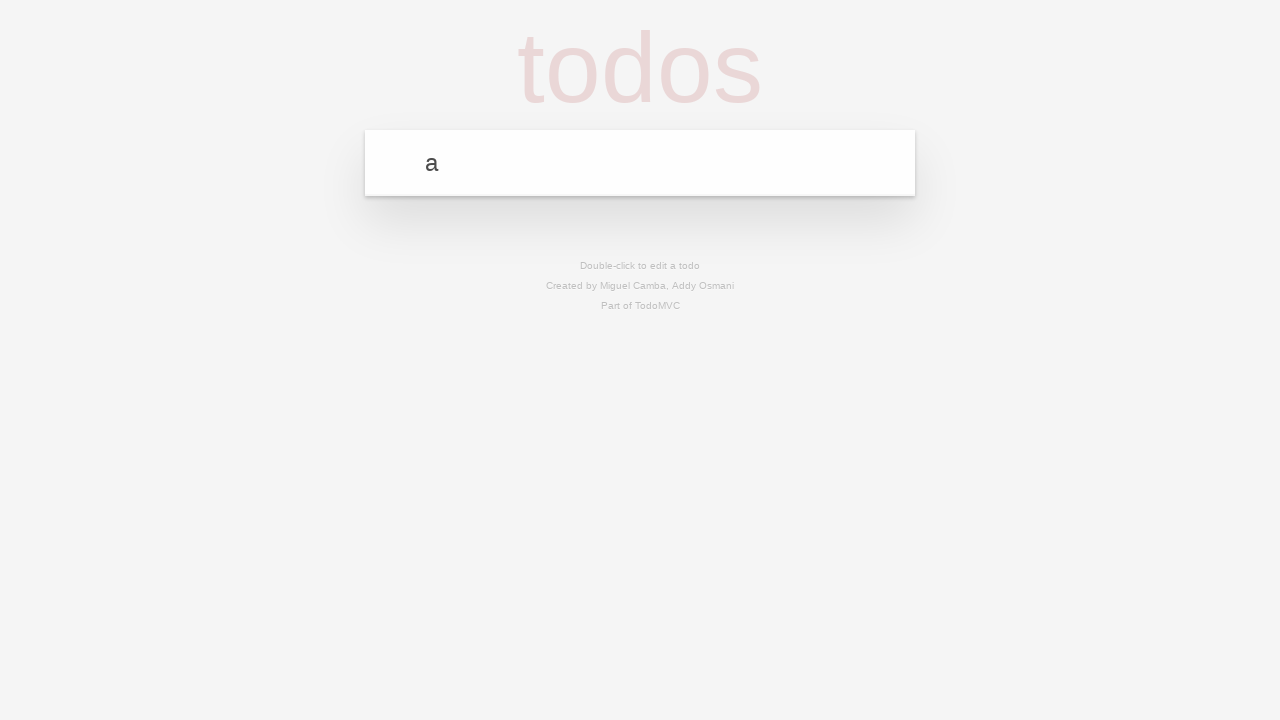

Pressed Enter to add todo 'a' on #new-todo
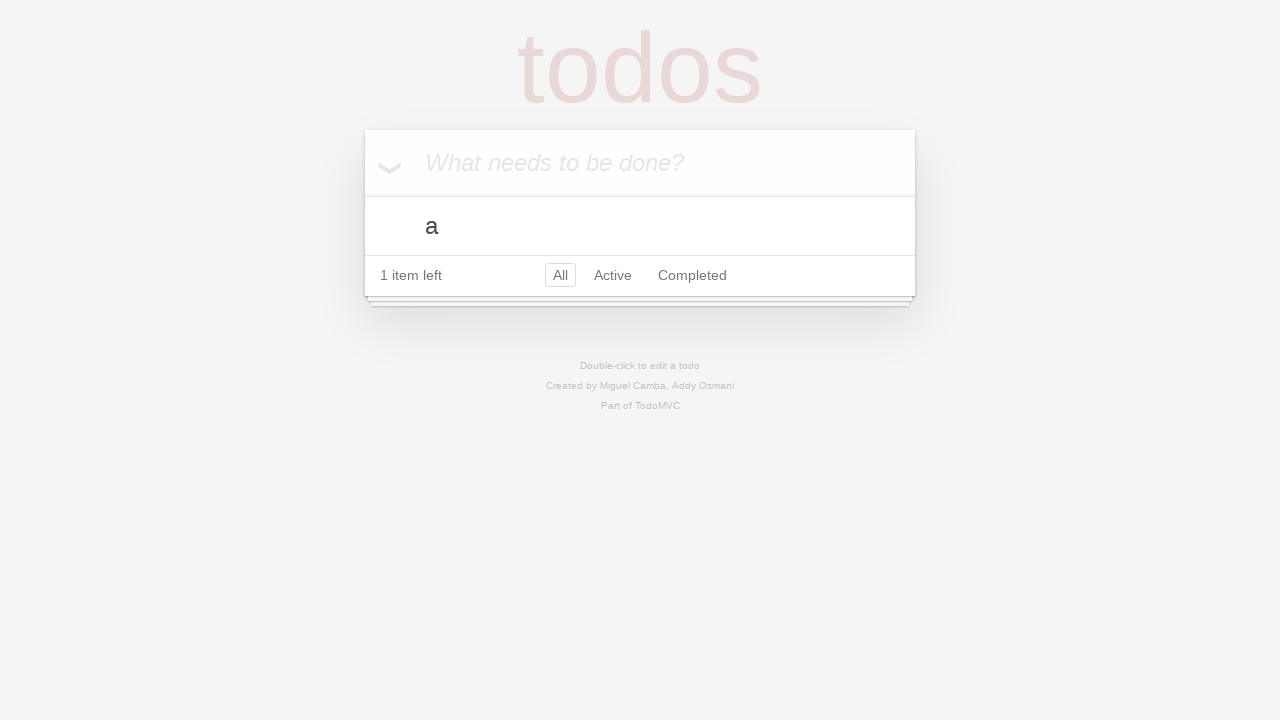

Filled new todo input field with 'b' on #new-todo
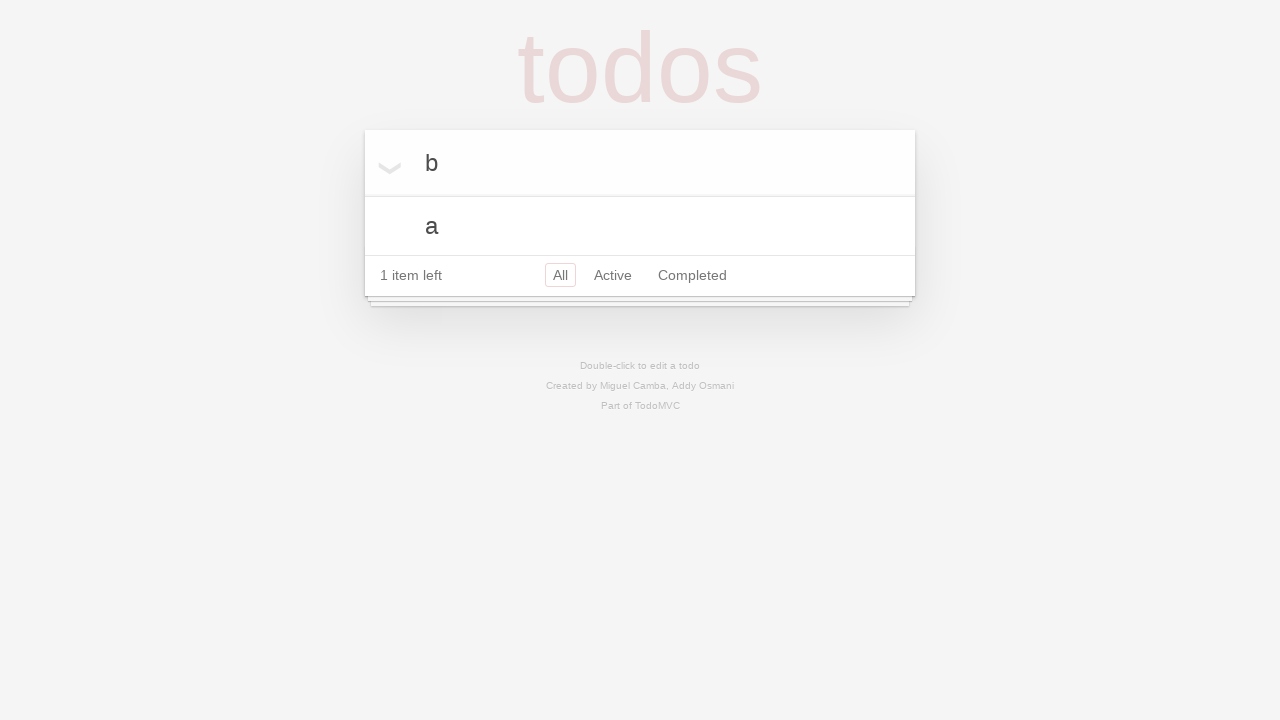

Pressed Enter to add todo 'b' on #new-todo
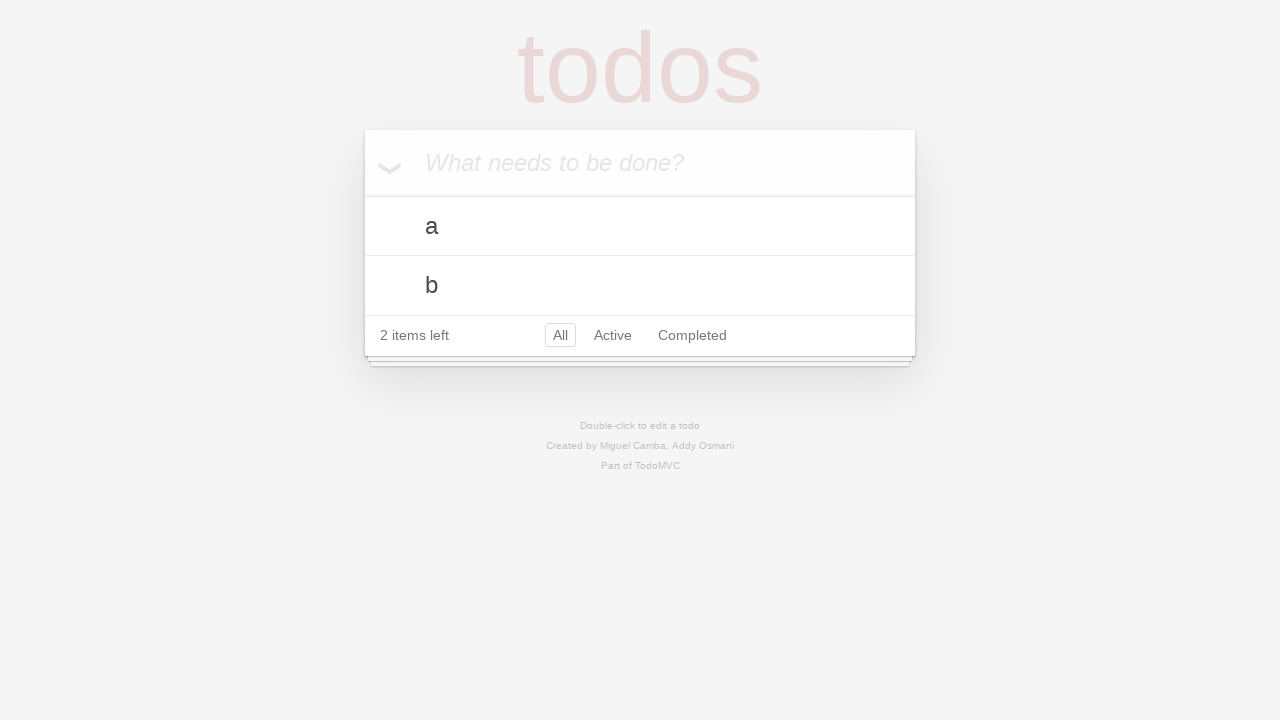

Filled new todo input field with 'c' on #new-todo
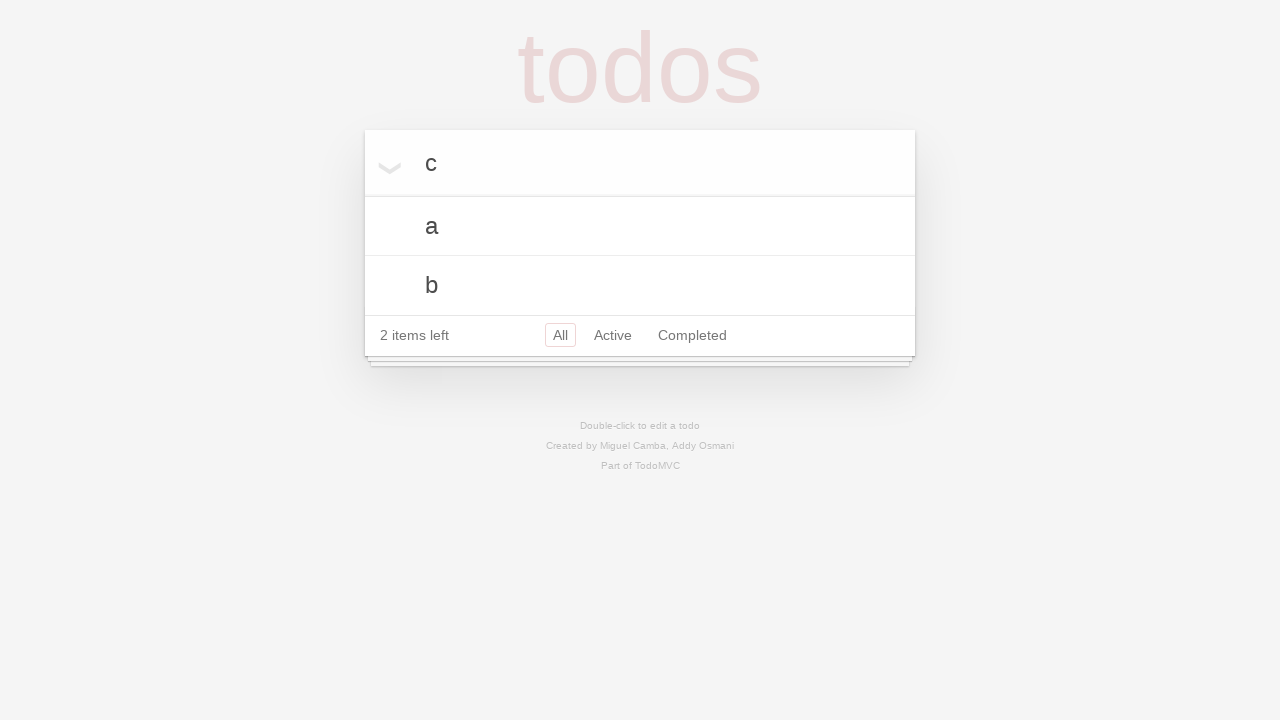

Pressed Enter to add todo 'c' on #new-todo
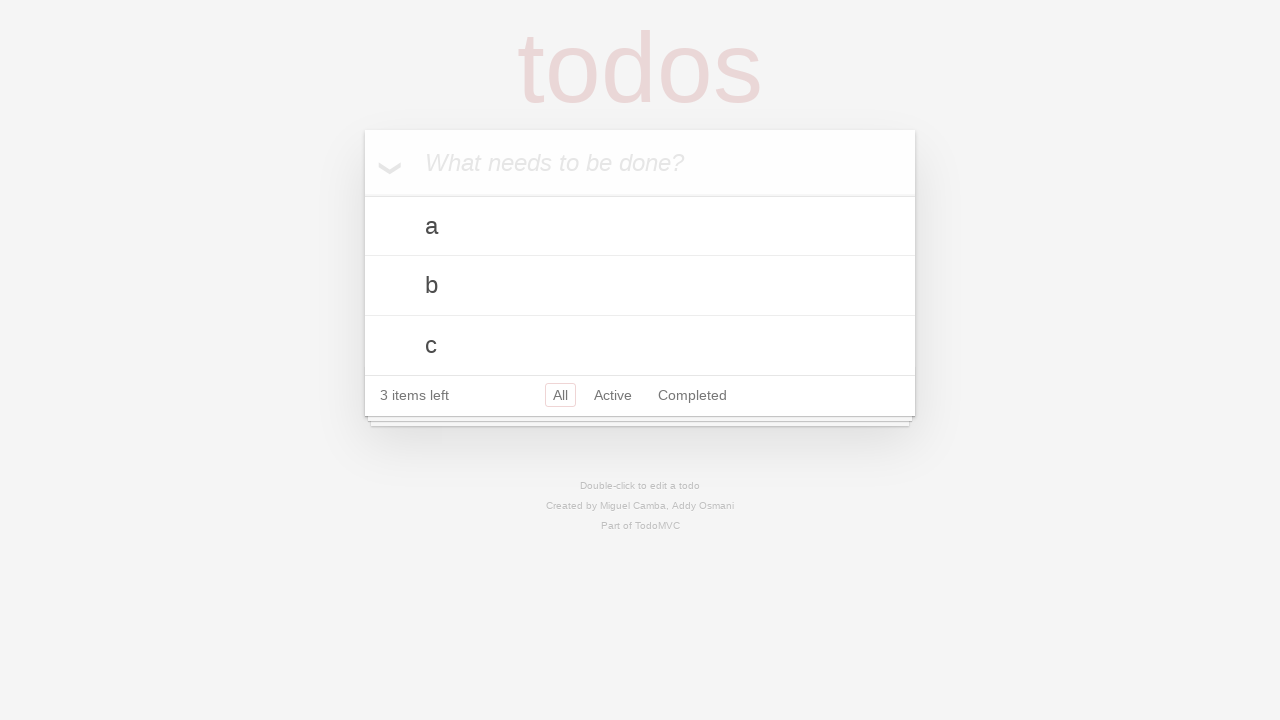

Waited for todo list items to load
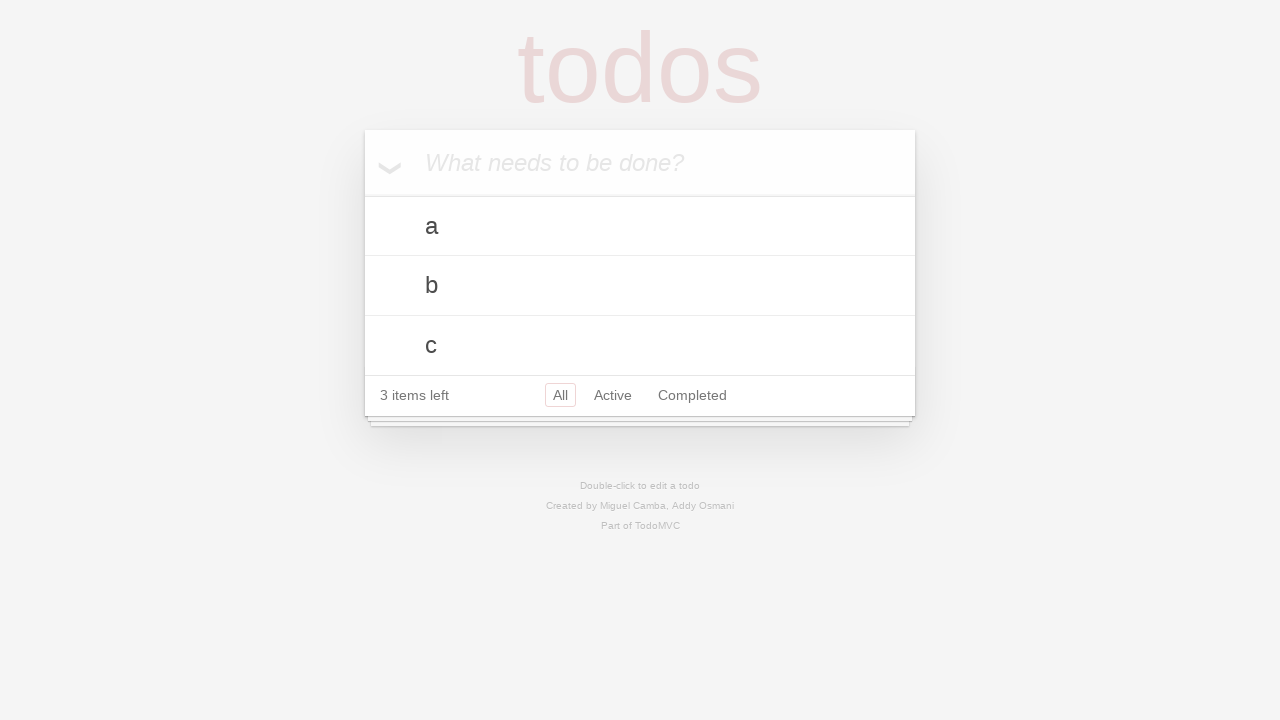

Located all todo items in the list
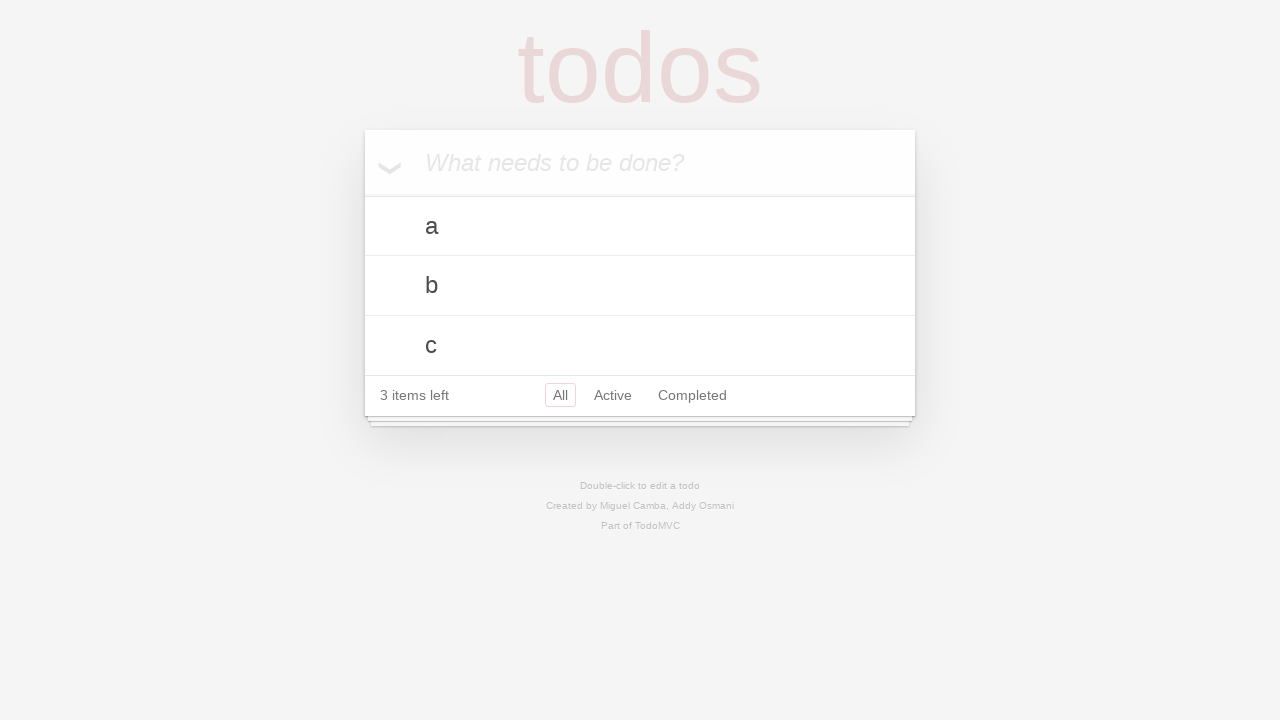

Clicked toggle checkbox for todo 'b' to mark as completed at (385, 286) on #todo-list>li >> internal:has-text="b"i >> .toggle
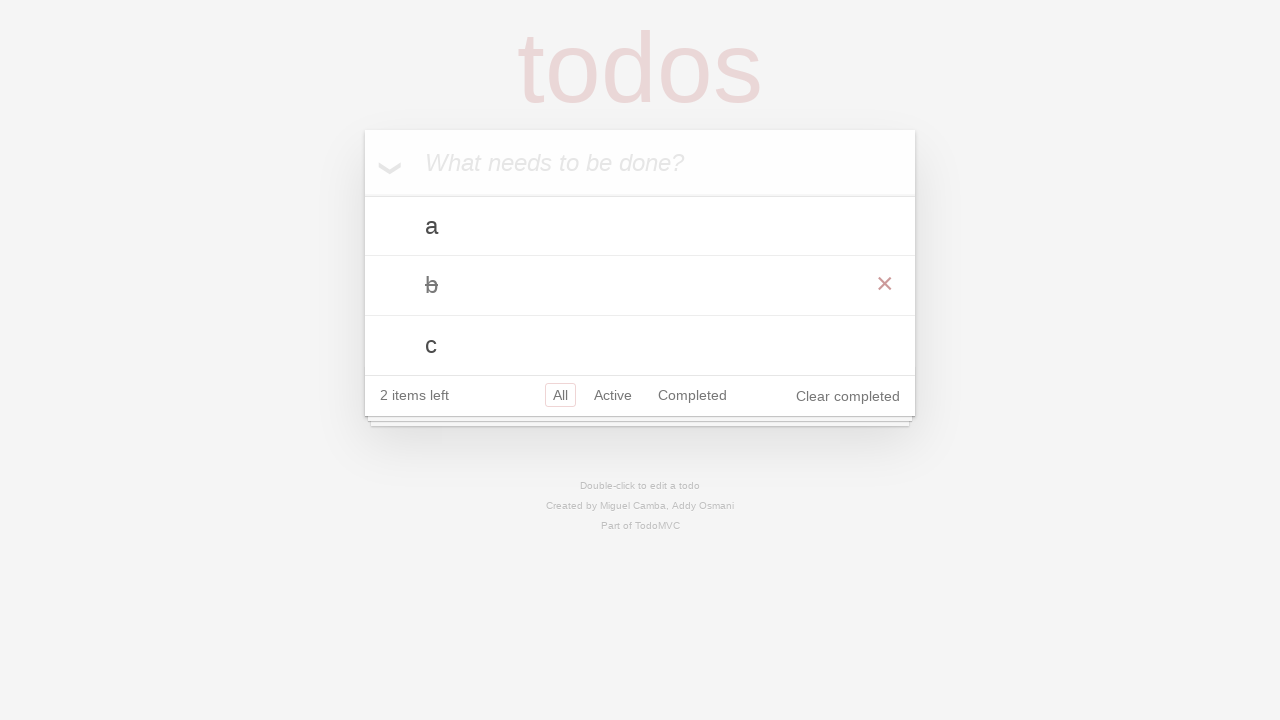

Verified that todo 'b' is marked as completed with the completed class
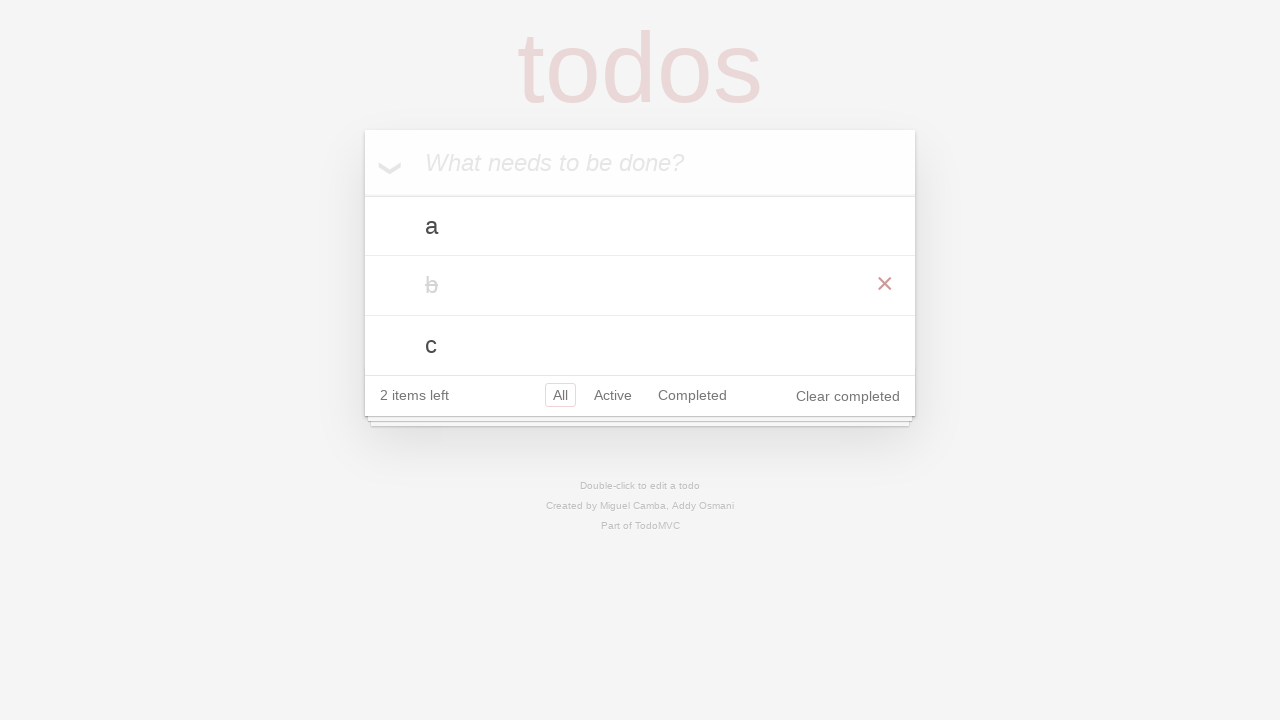

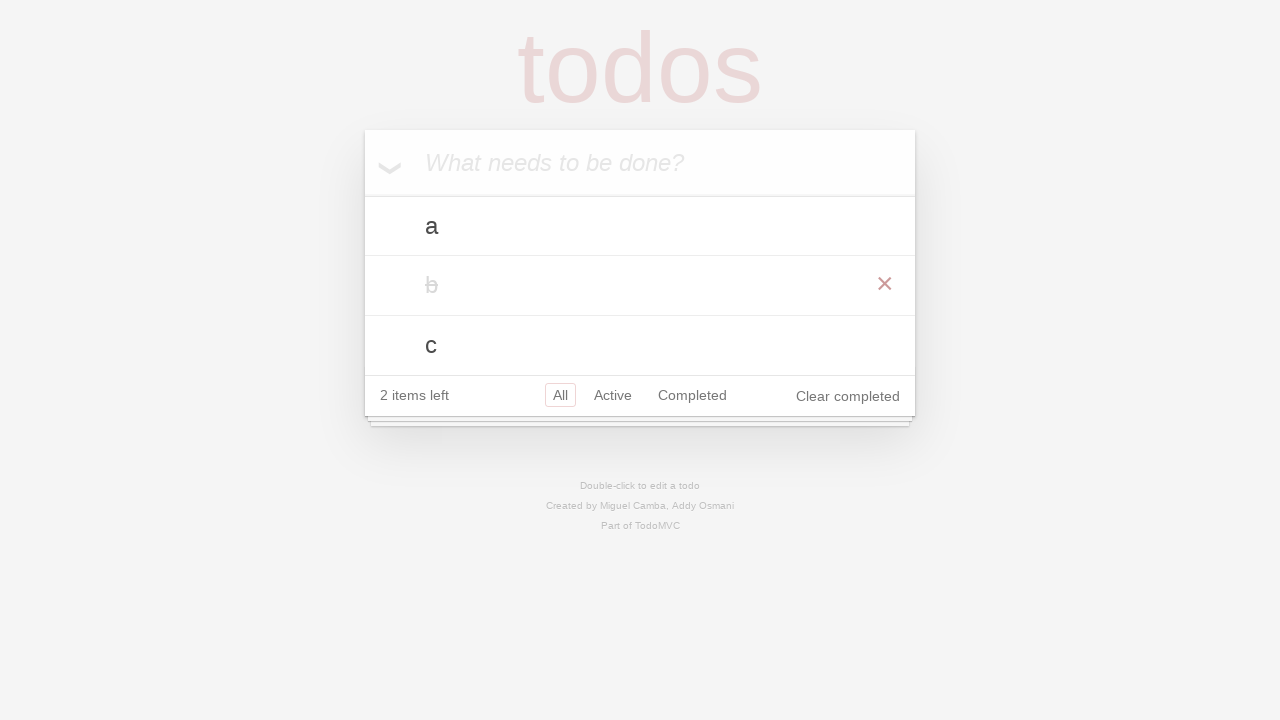